Tests interaction with iframe content on W3Schools tryit editor by clicking a submit button within an iframe and counting total frames on the page

Starting URL: https://www.w3schools.com/tags/tryit.asp?filename=tryhtml5_button_formtarget

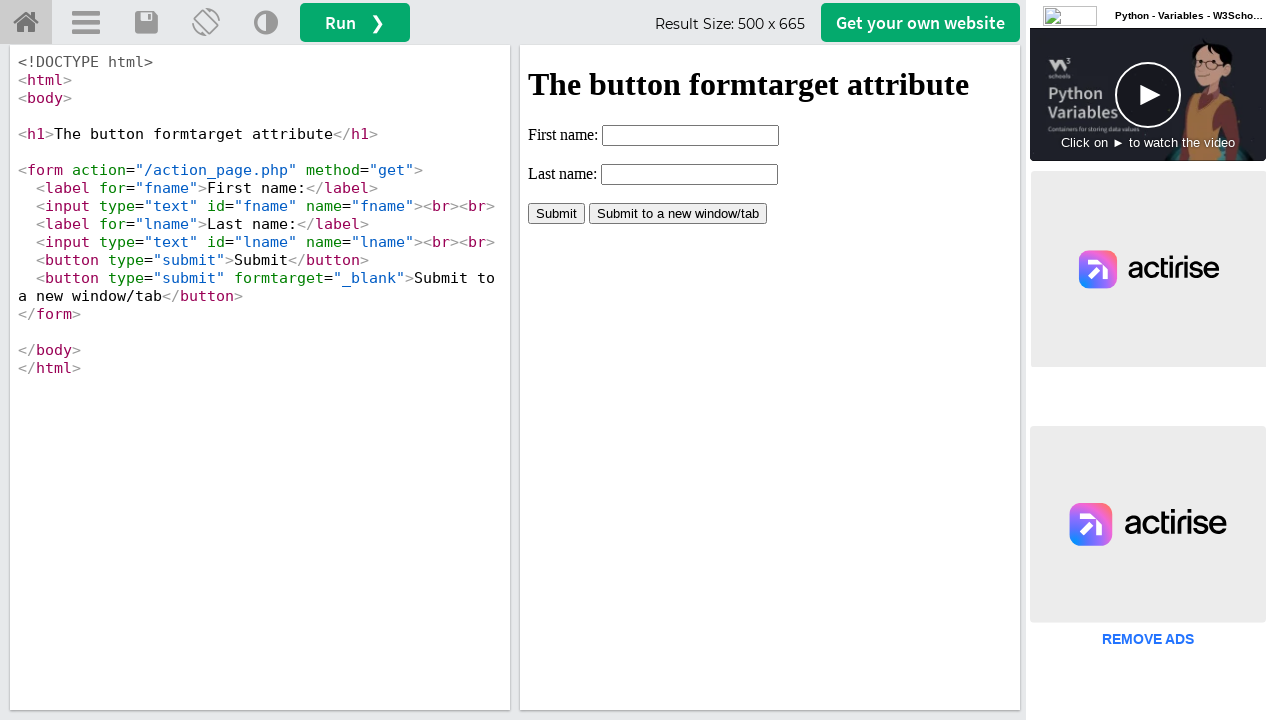

Switched to iframeResult frame
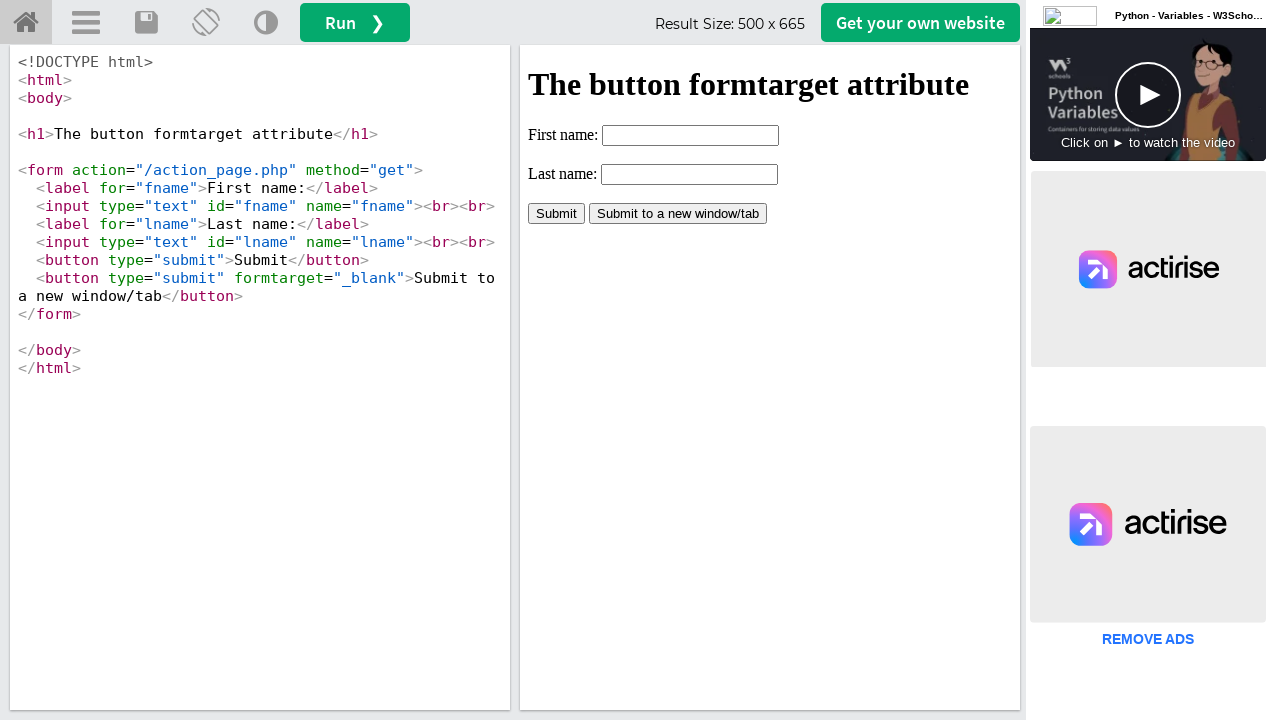

Clicked submit button within iframe at (556, 213) on button[type='submit']
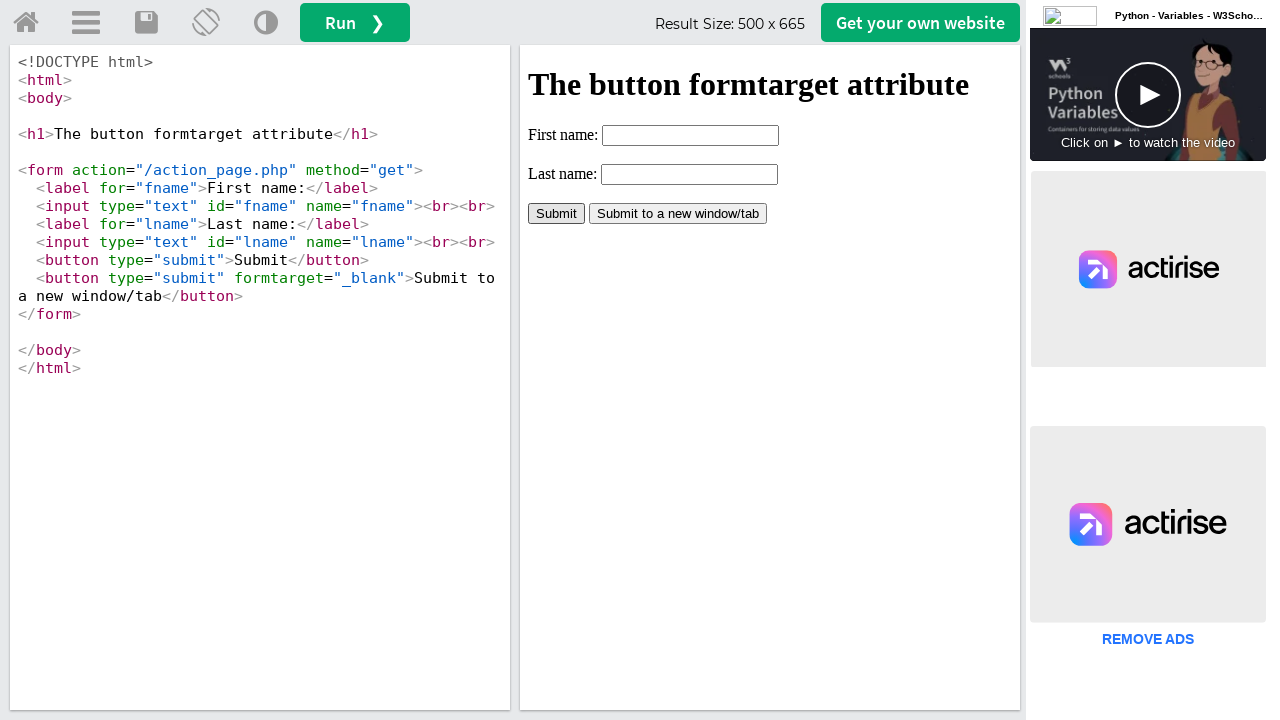

Queried all iframes on page - Total frames: 6
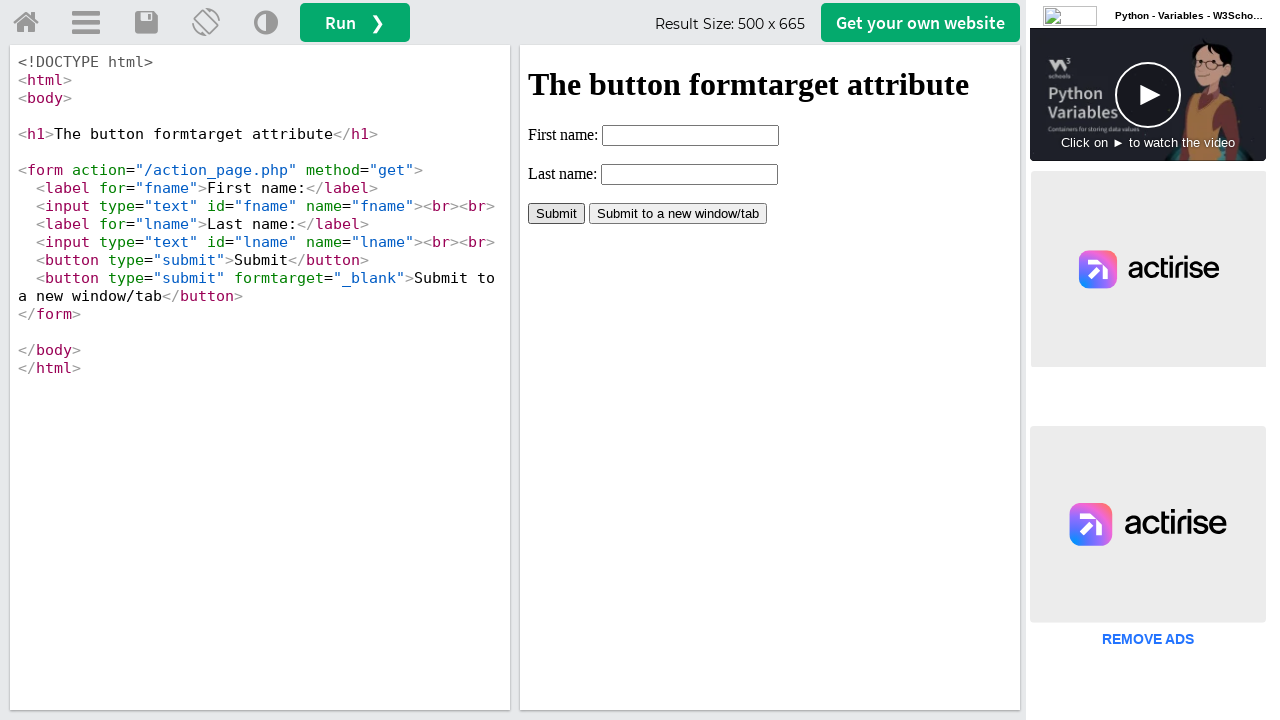

Retrieved iframe details - ID: iframeResult, Name: iframeResult
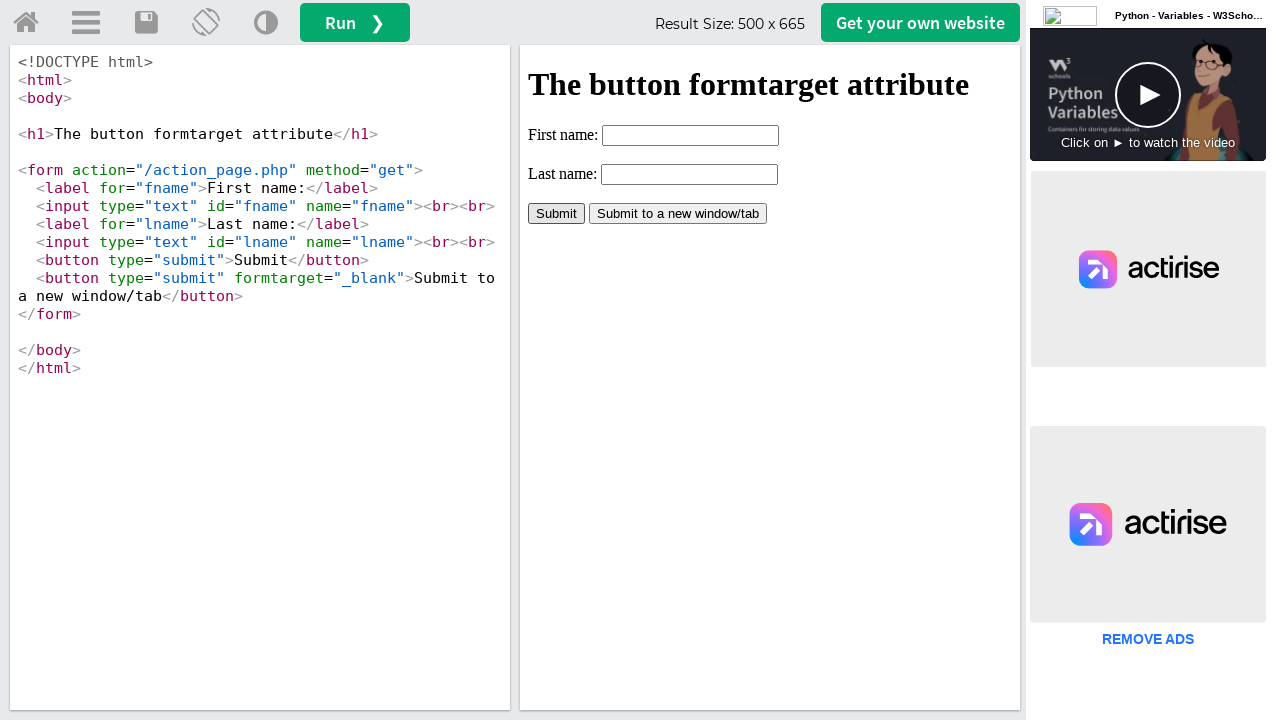

Retrieved iframe details - ID: None, Name: None
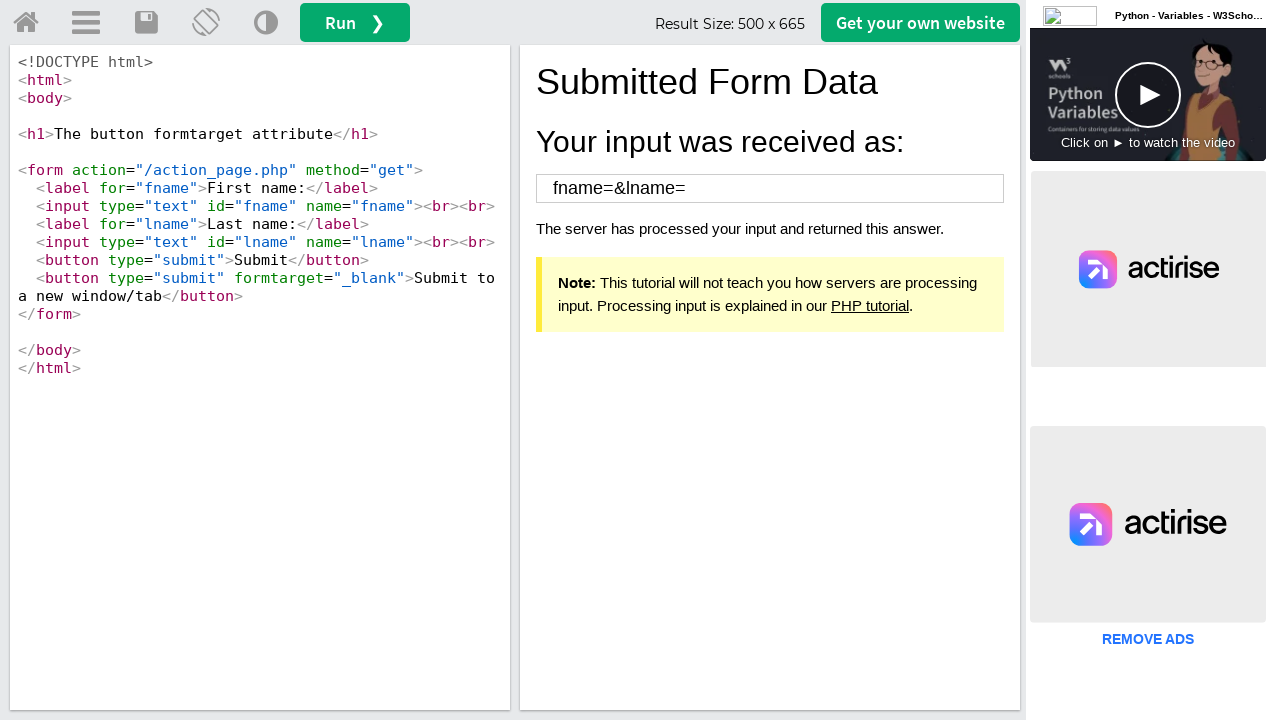

Retrieved iframe details - ID: None, Name: None
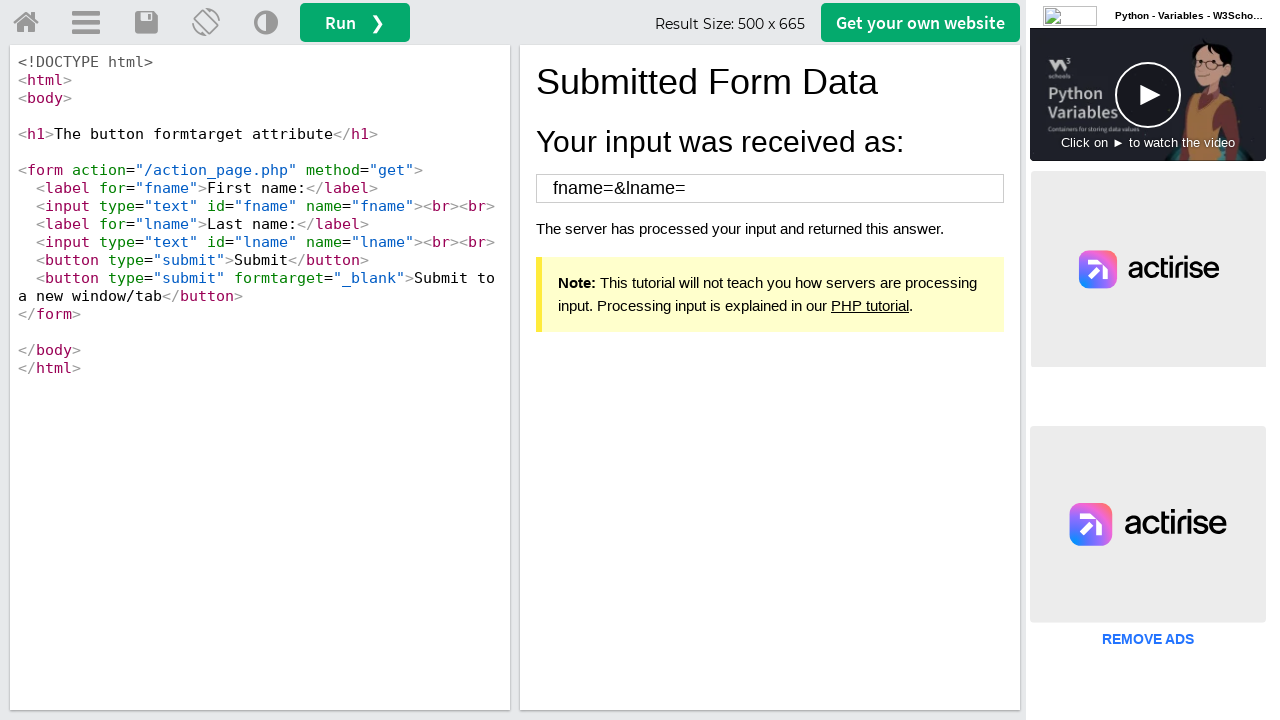

Retrieved iframe details - ID: None, Name: None
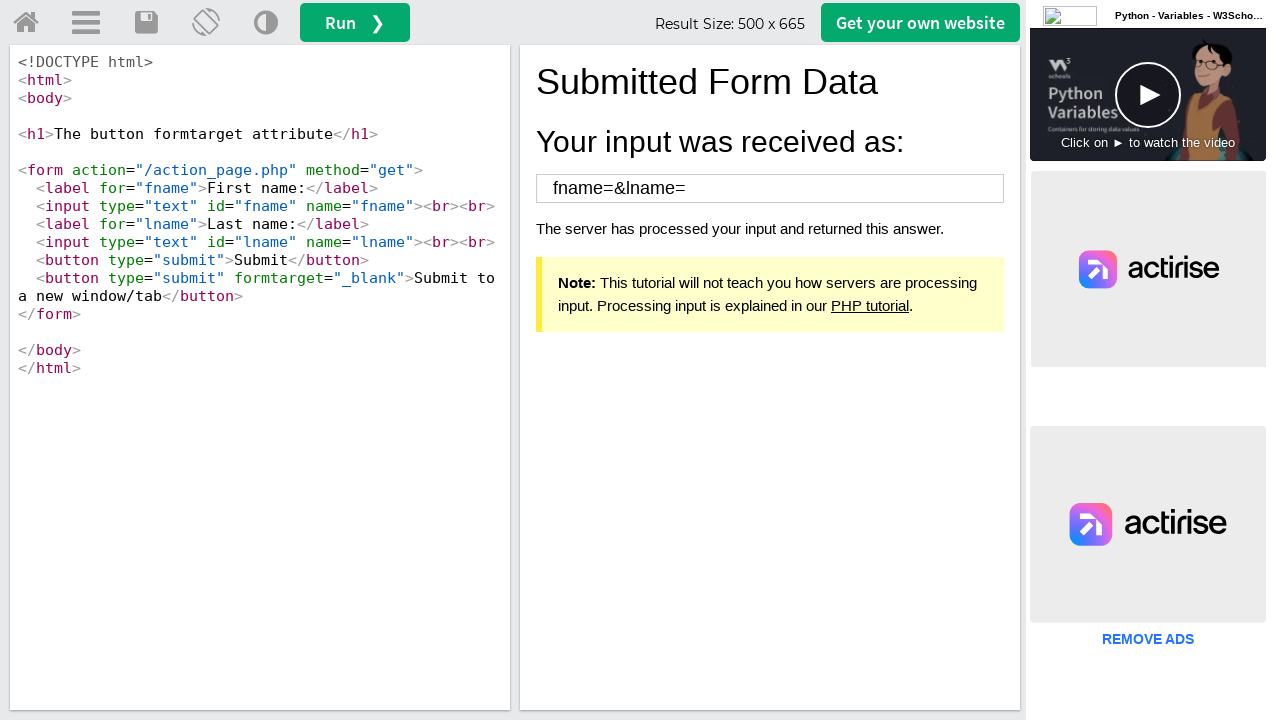

Retrieved iframe details - ID: None, Name: __tcfapiLocator
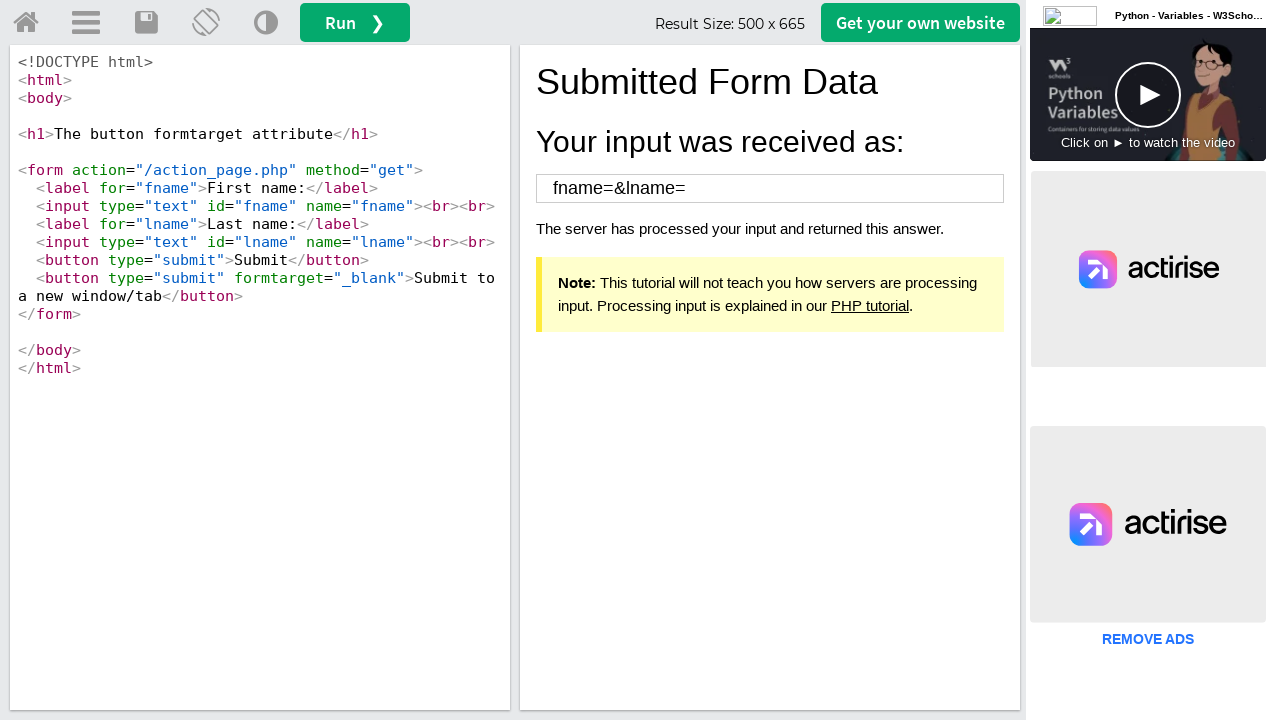

Retrieved iframe details - ID: 110016196bba49, Name: __pb_locator__
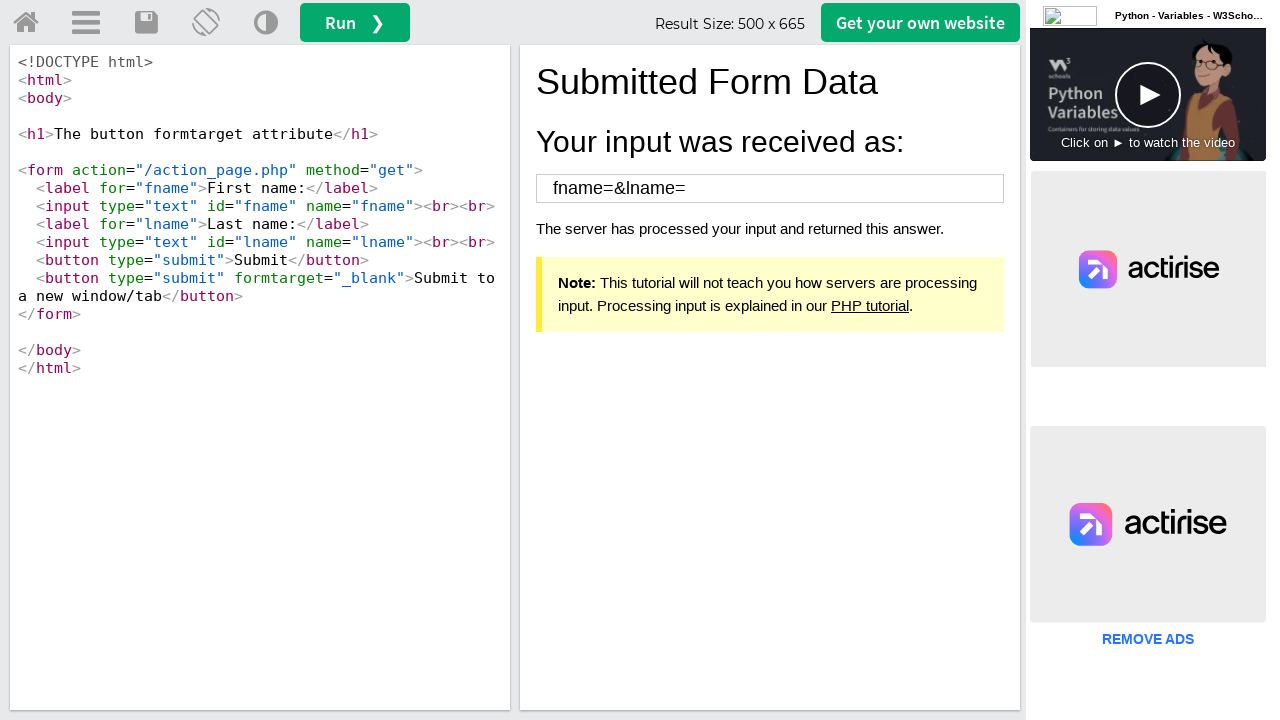

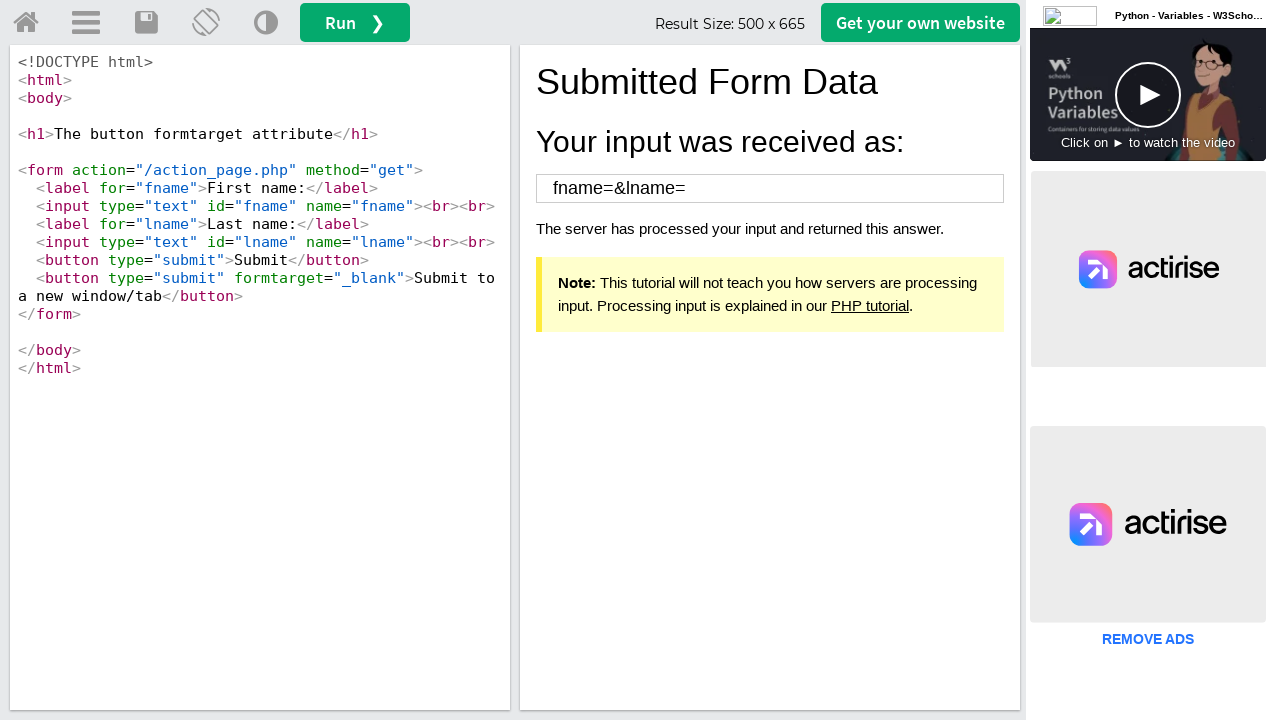